Navigates to the Selenium HQ website and clicks on the Download link in the navigation

Starting URL: http://www.seleniumhq.org

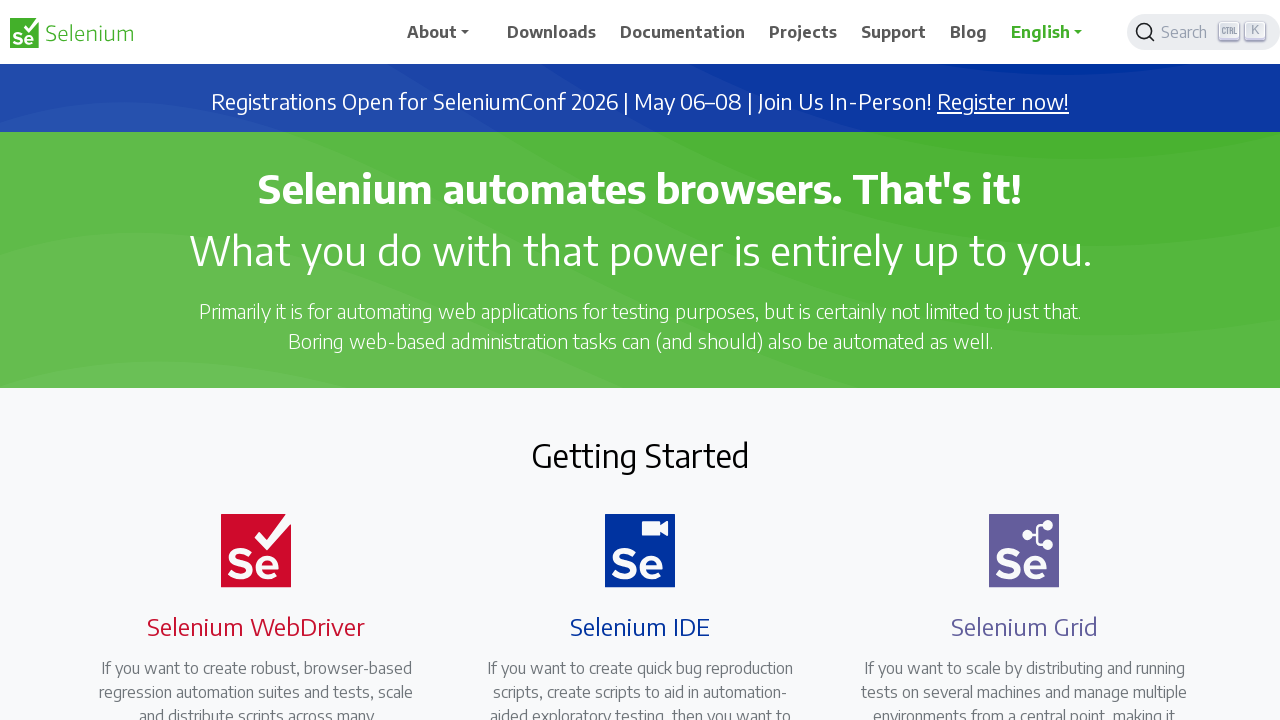

Navigated to Selenium HQ website
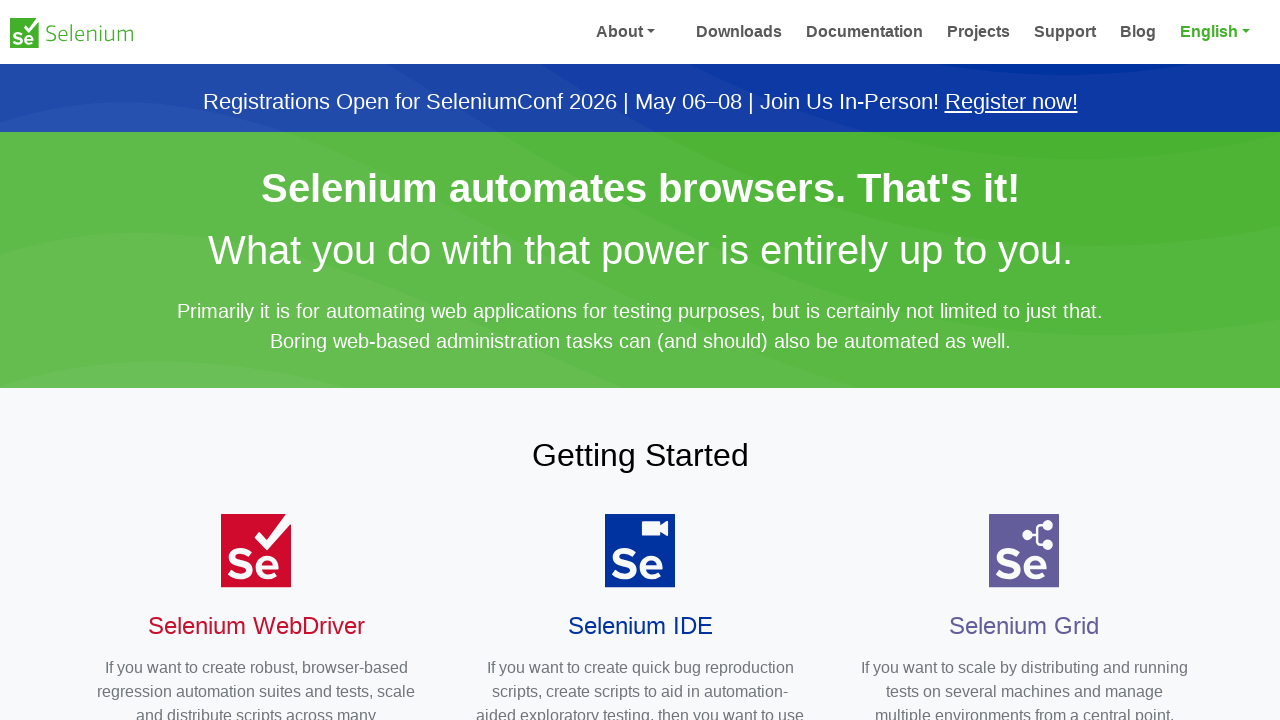

Clicked on the Download link in the navigation at (552, 32) on text=Download
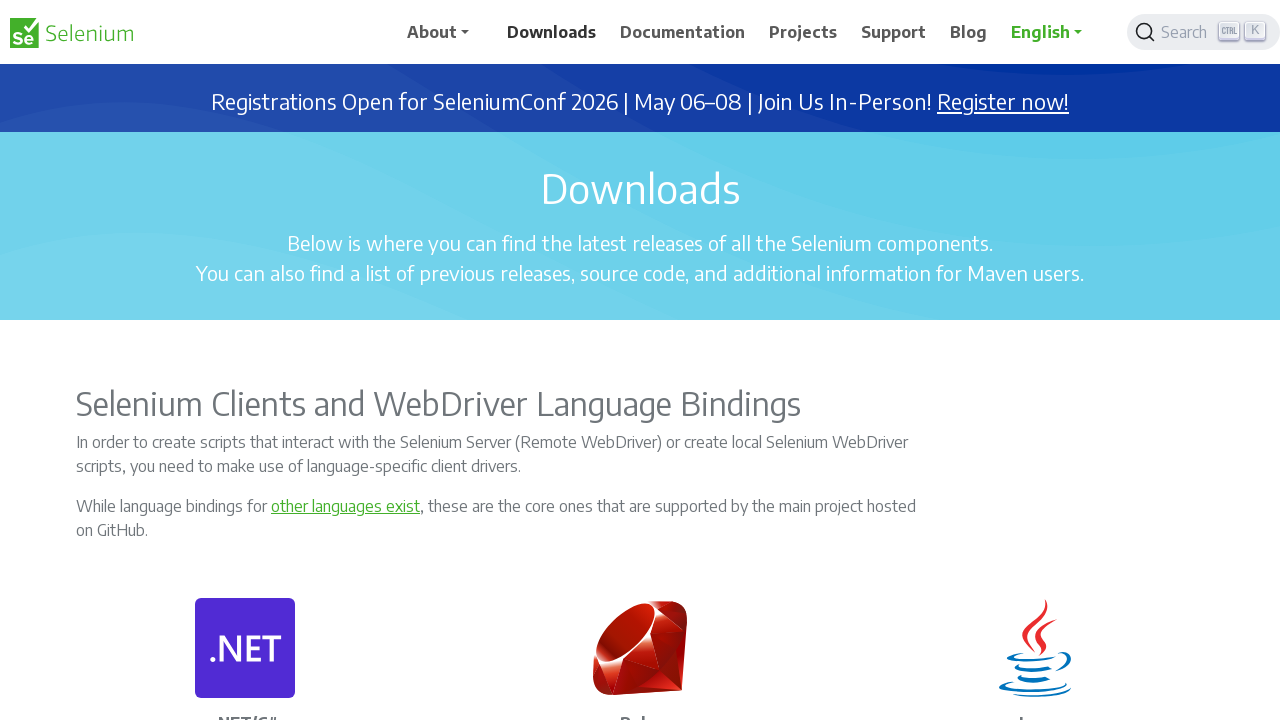

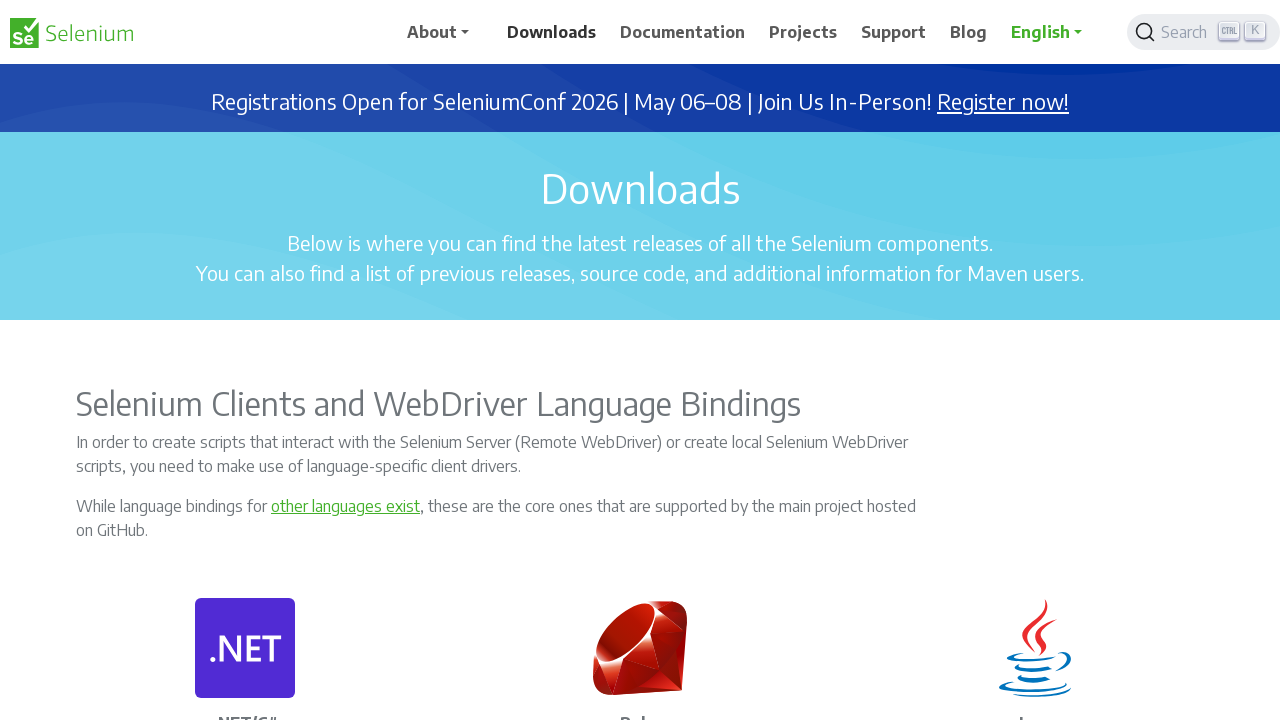